Tests checkbox functionality by clicking on checkboxes if they are not already selected, then verifies both checkboxes are checked.

Starting URL: https://the-internet.herokuapp.com/checkboxes

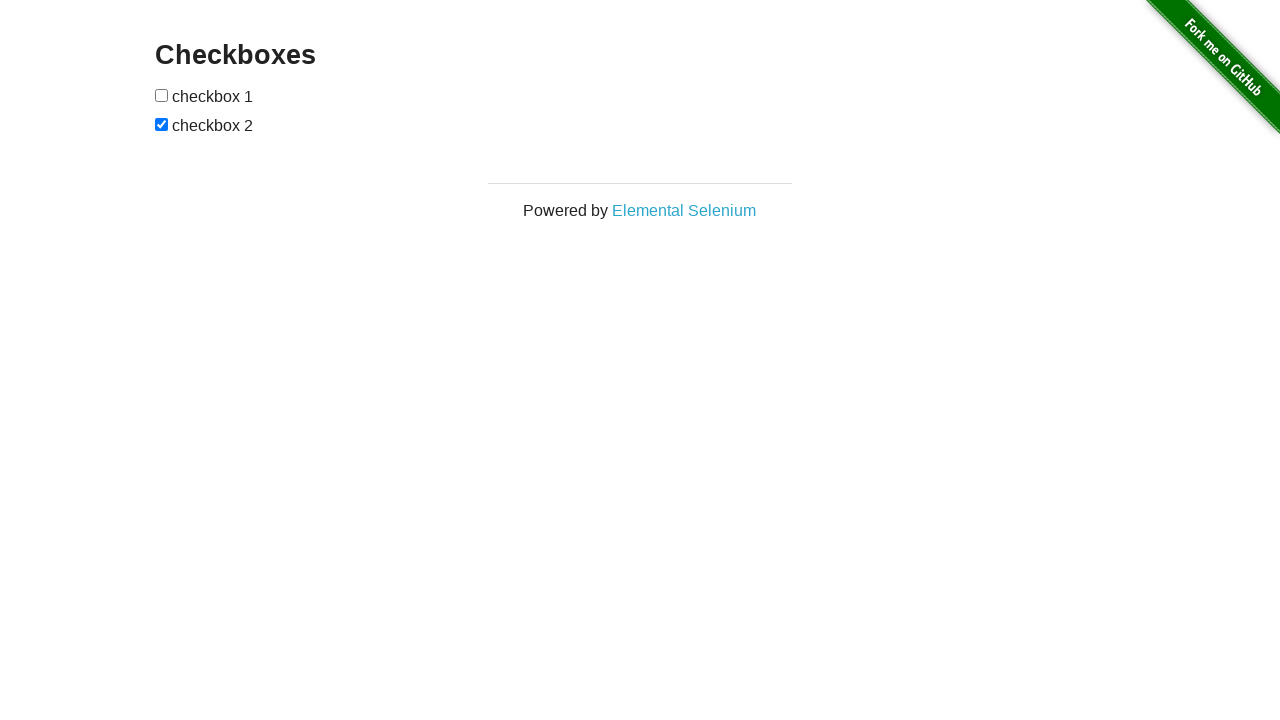

Located first checkbox element
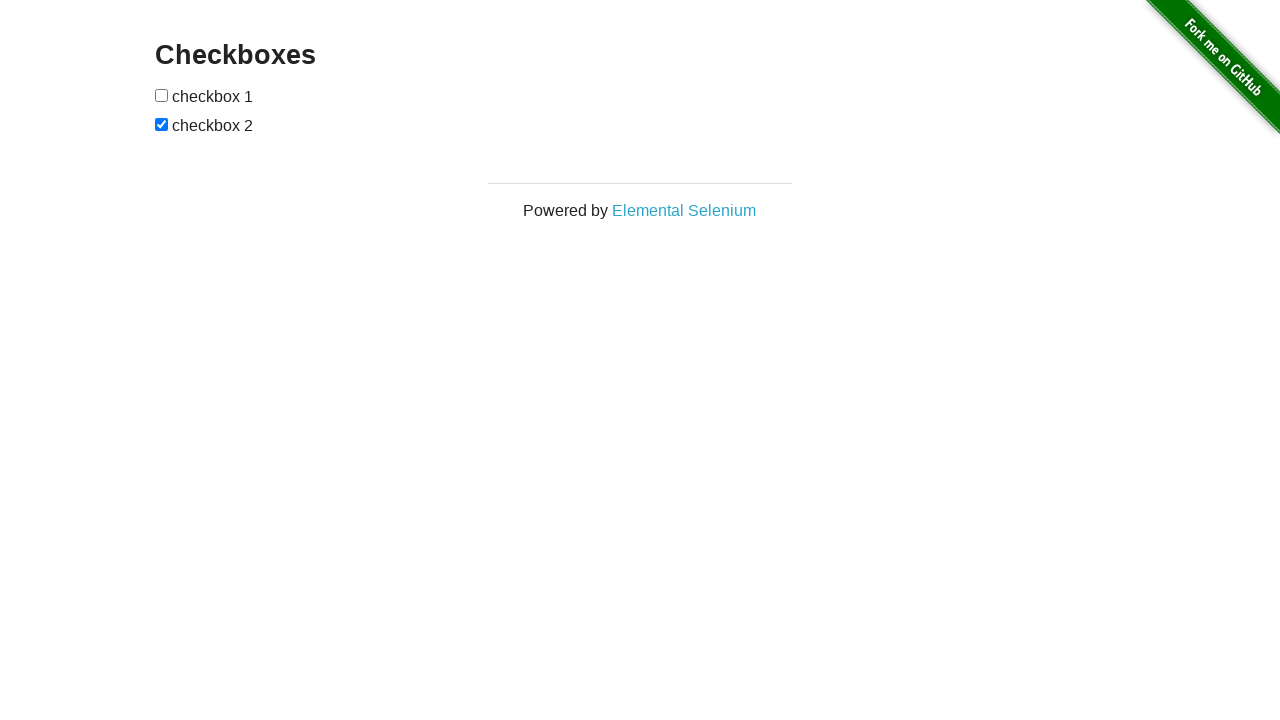

Located second checkbox element
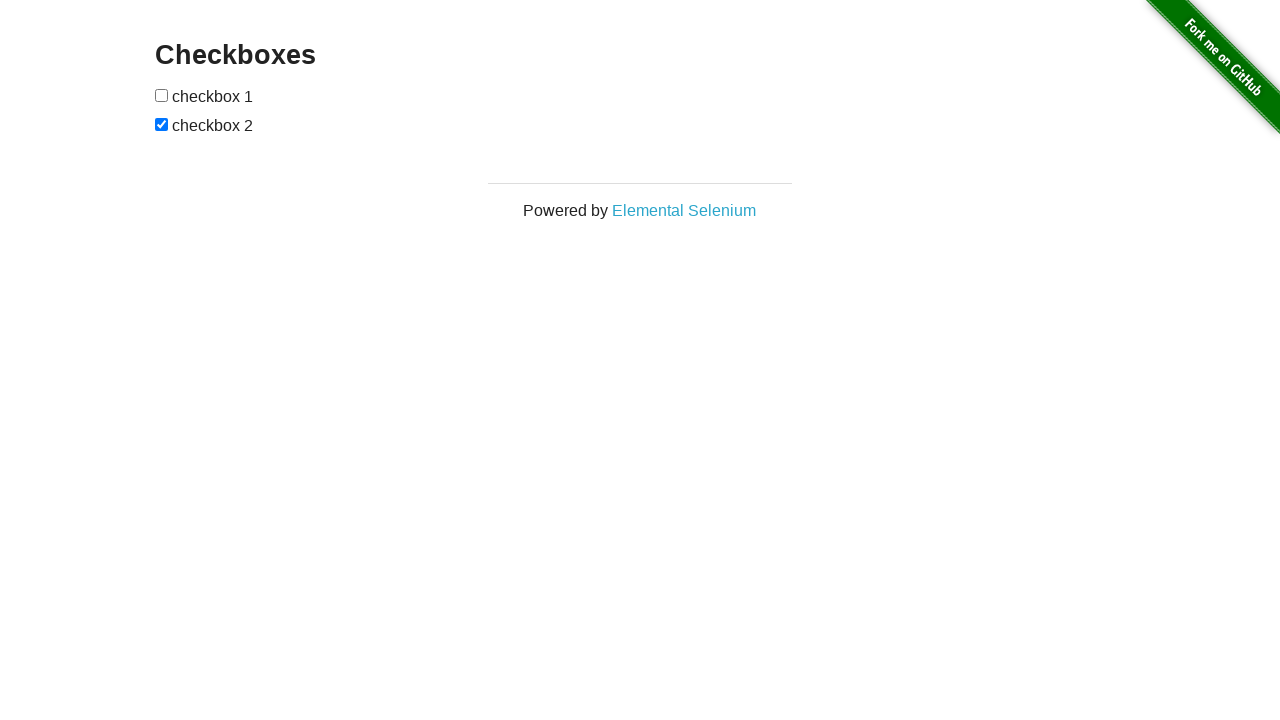

Checked first checkbox state - not checked
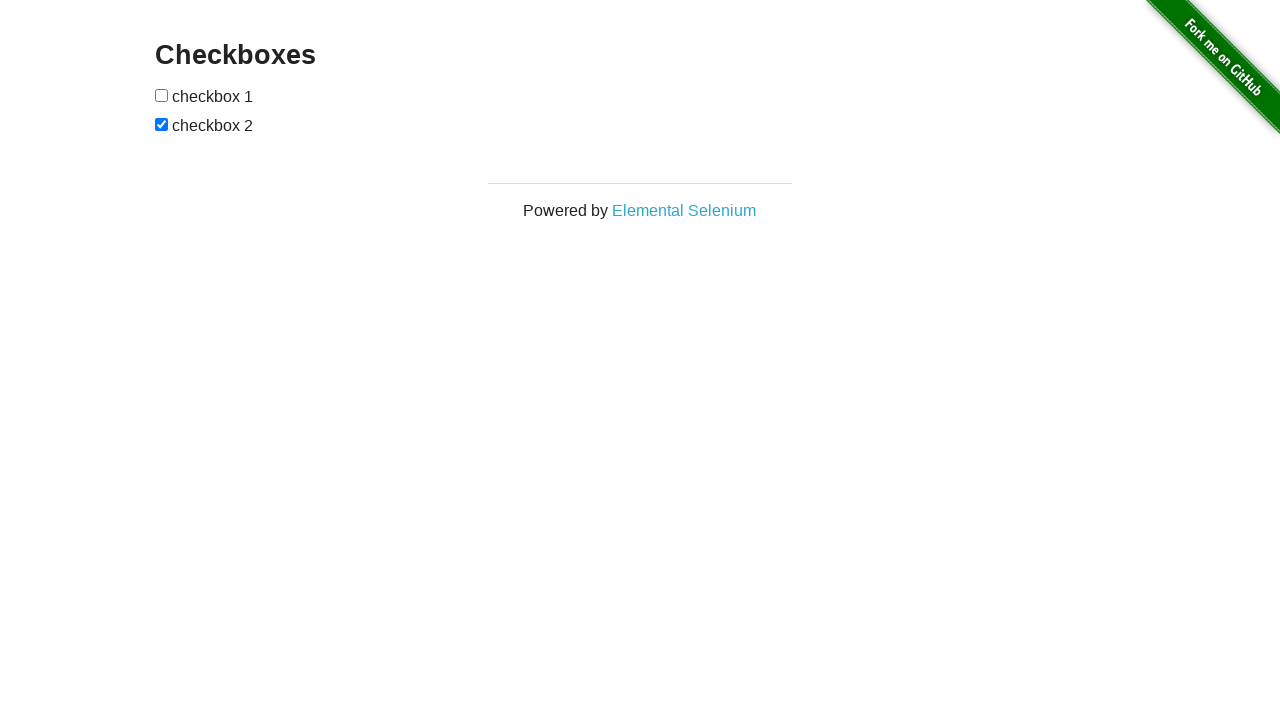

Clicked first checkbox to select it at (162, 95) on (//input[@type='checkbox'])[1]
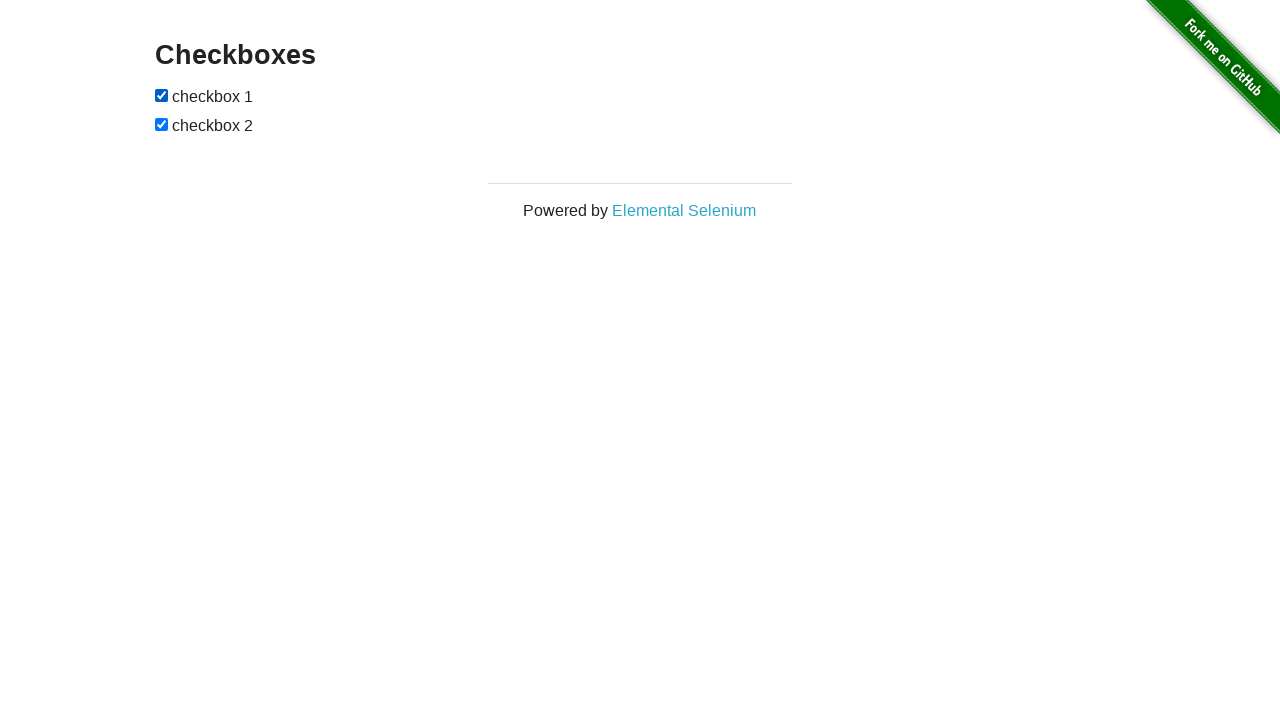

Checked second checkbox state - already checked
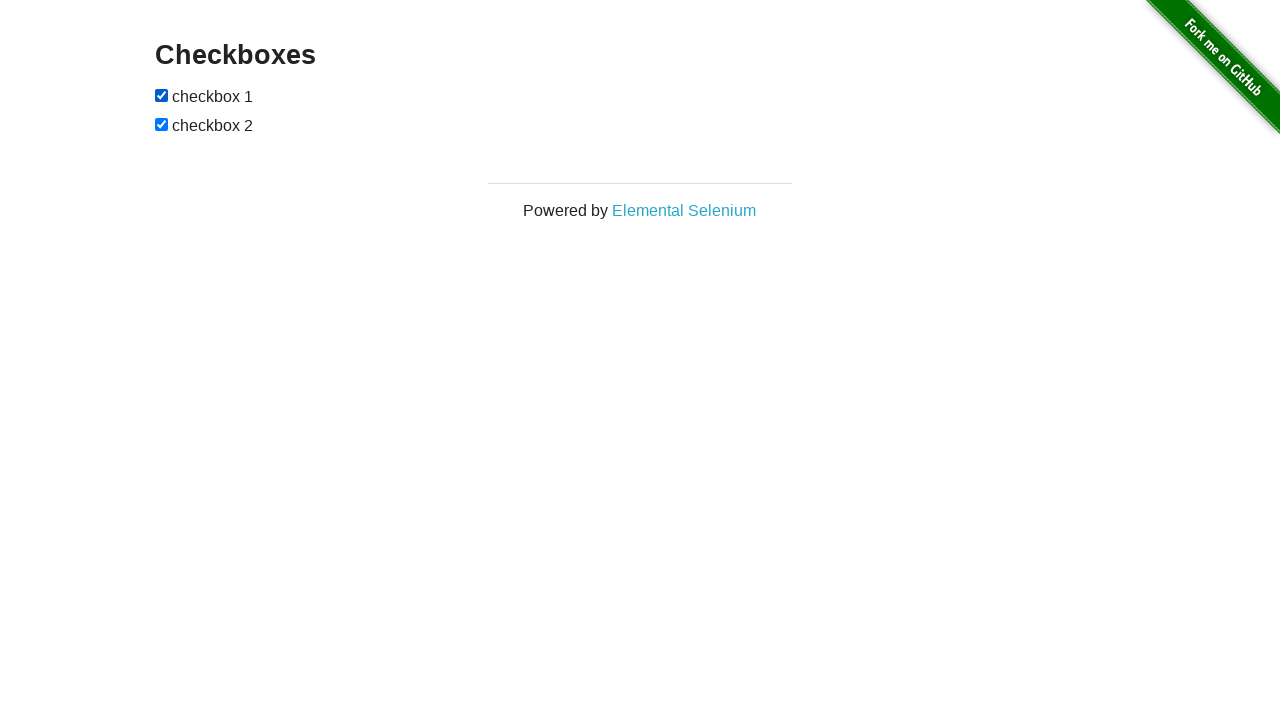

Verified first checkbox is checked
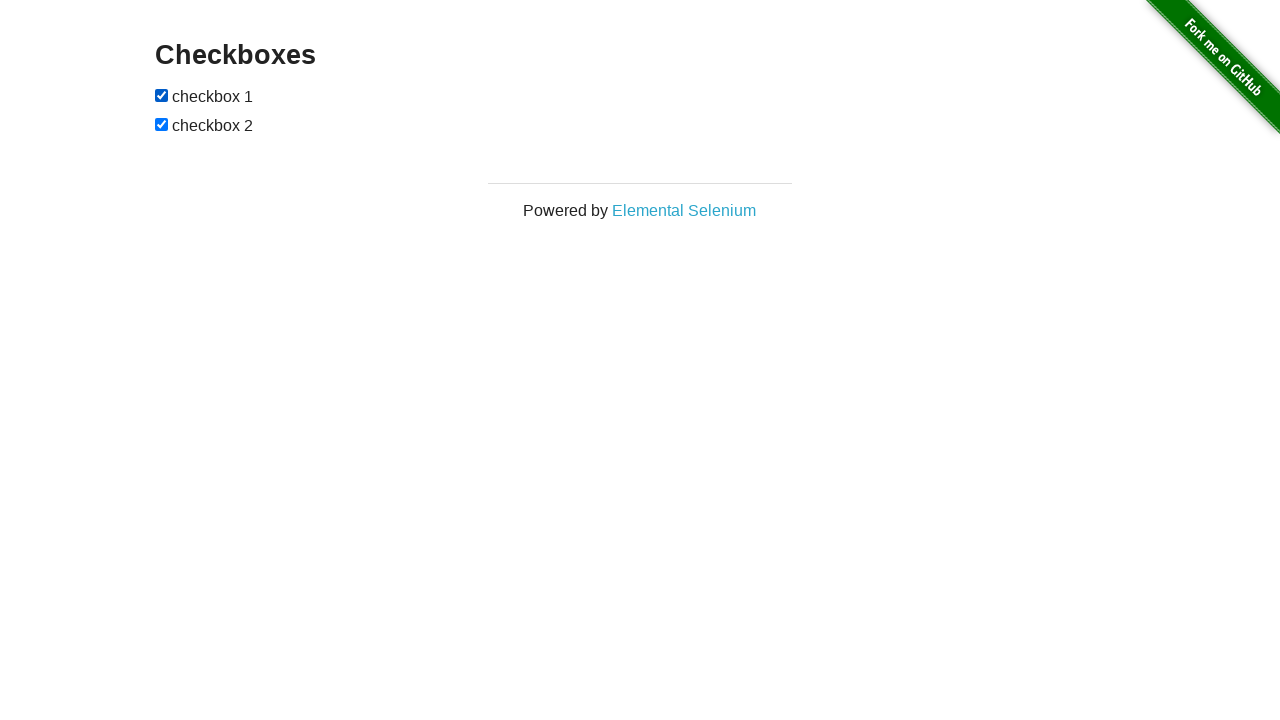

Verified second checkbox is checked
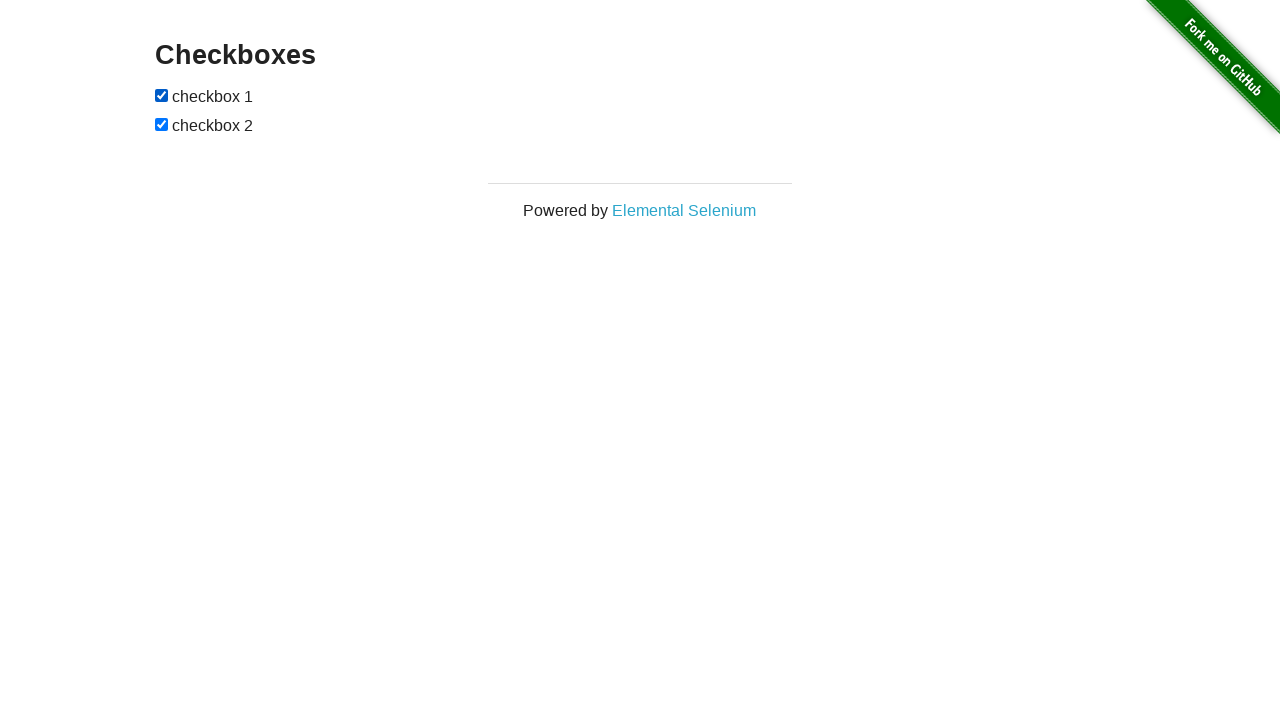

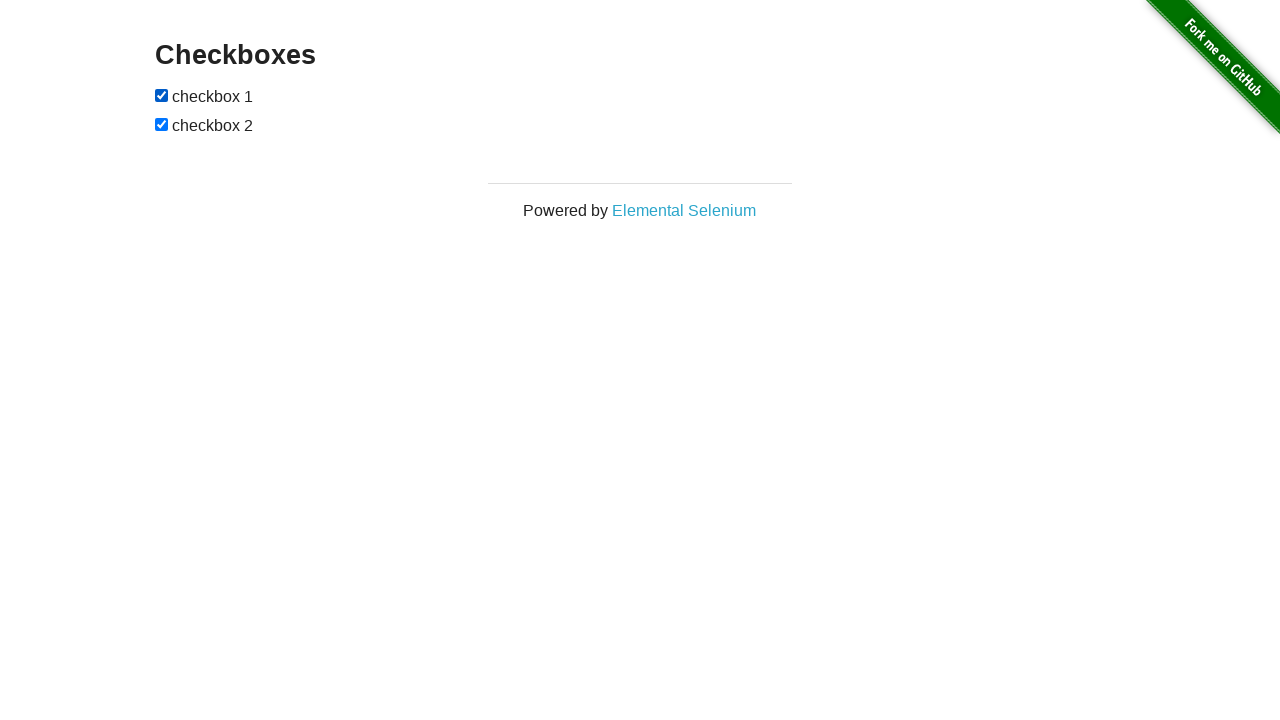